Tests the Python.org website search functionality by searching for "pycon" and verifying results are found.

Starting URL: http://www.python.org

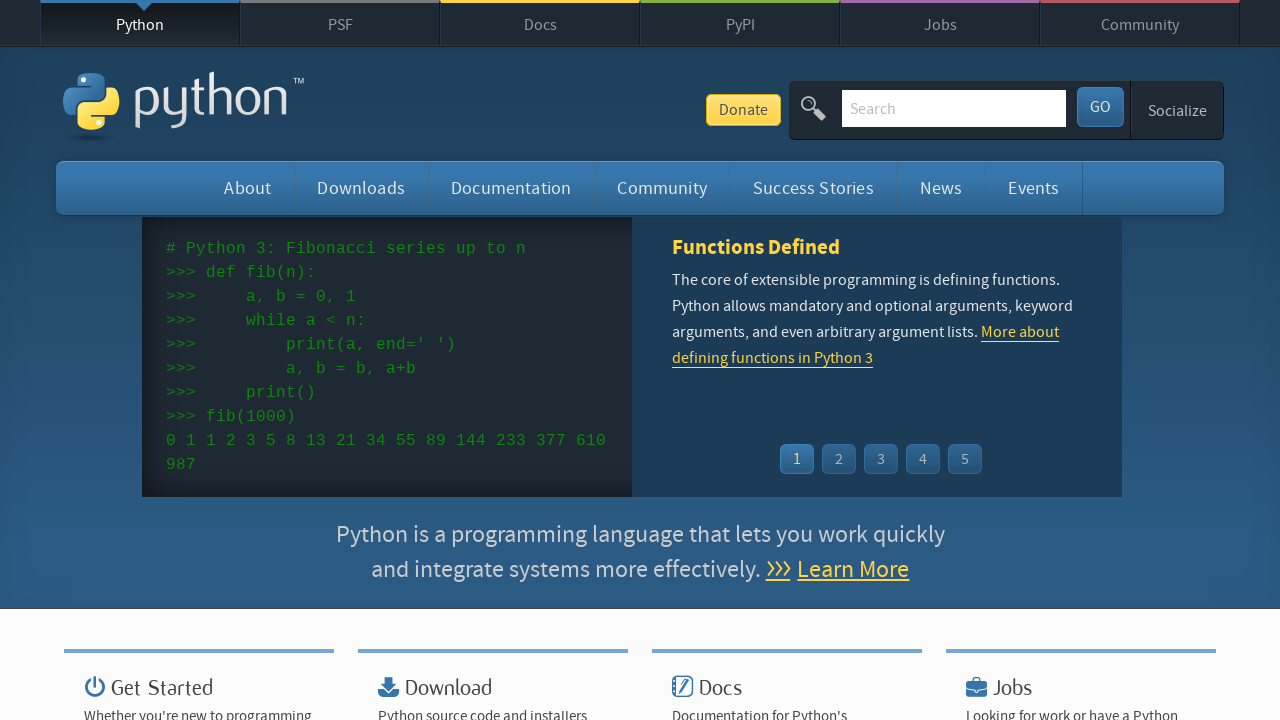

Verified page title contains 'Python'
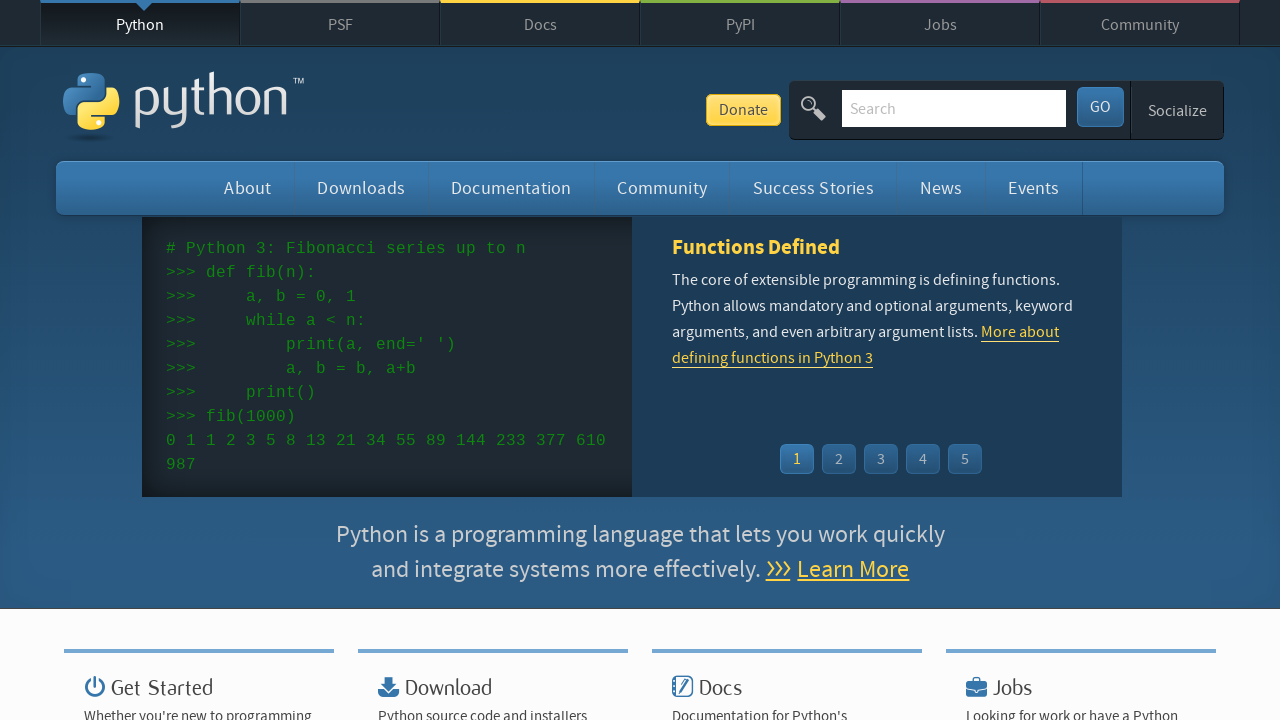

Filled search box with 'pycon' on input[name='q']
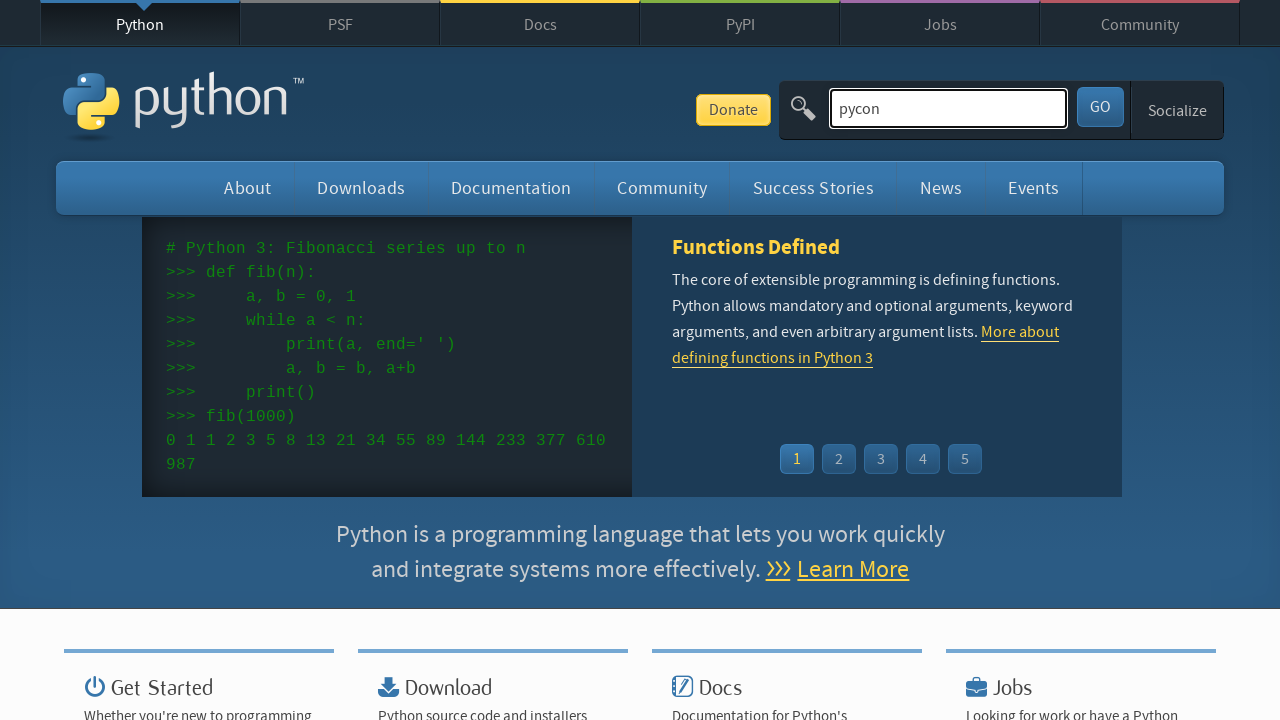

Pressed Enter to submit search on input[name='q']
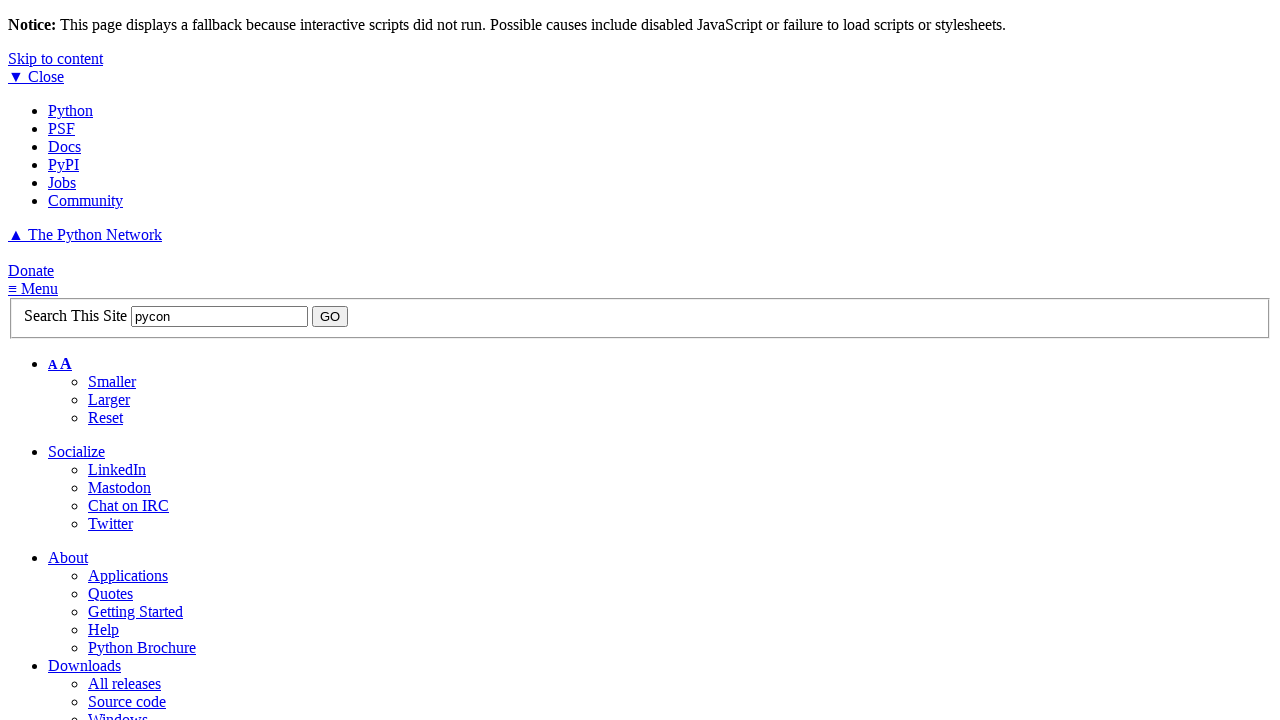

Waited for page to reach networkidle state
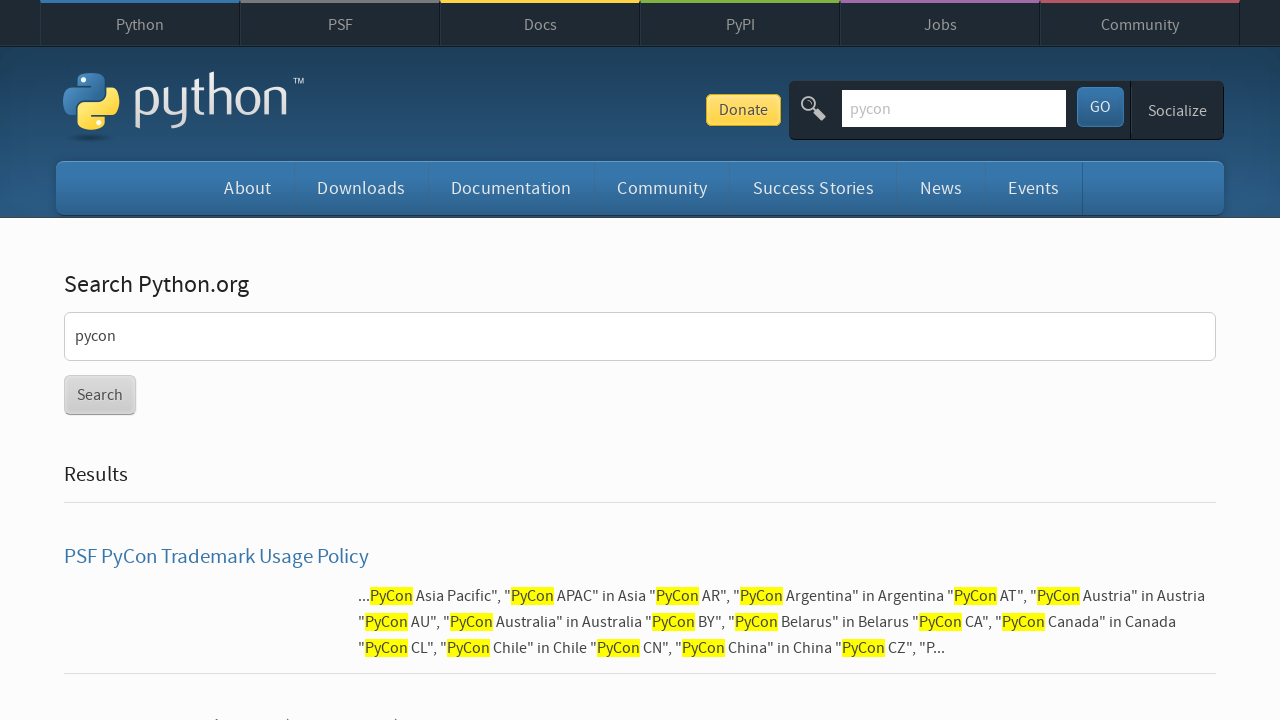

Verified search results were found (no 'No results found' message)
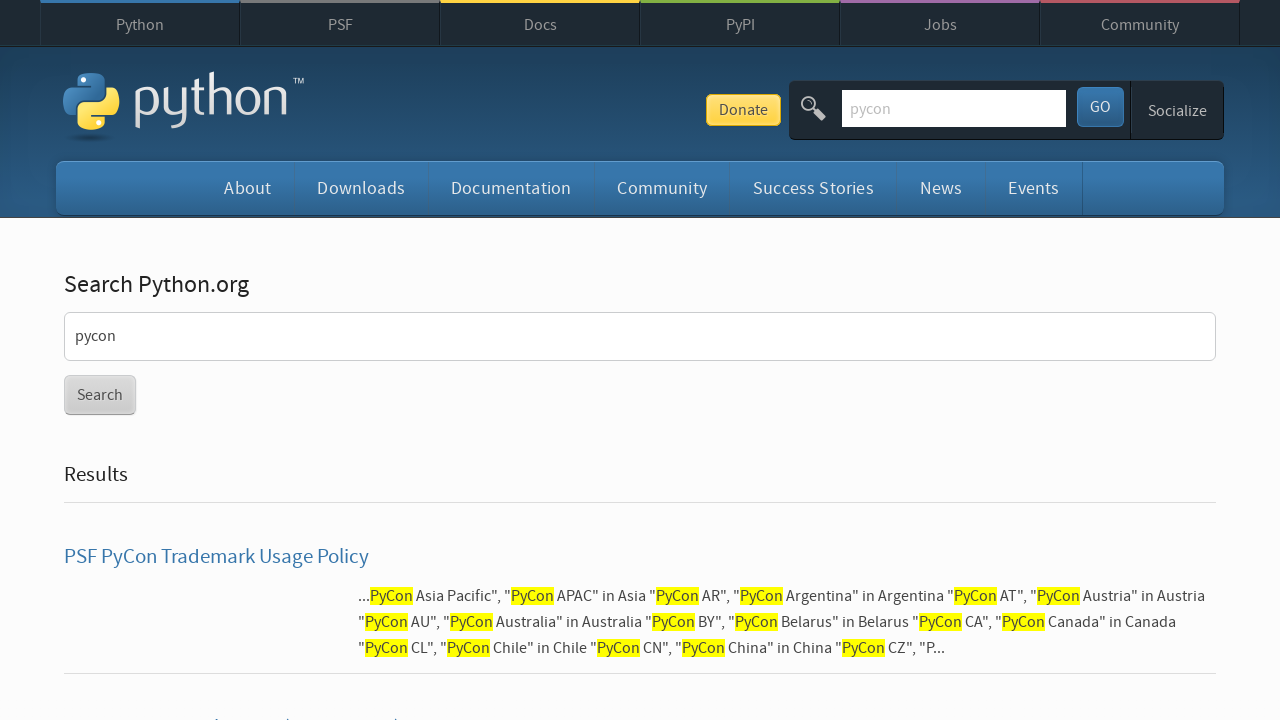

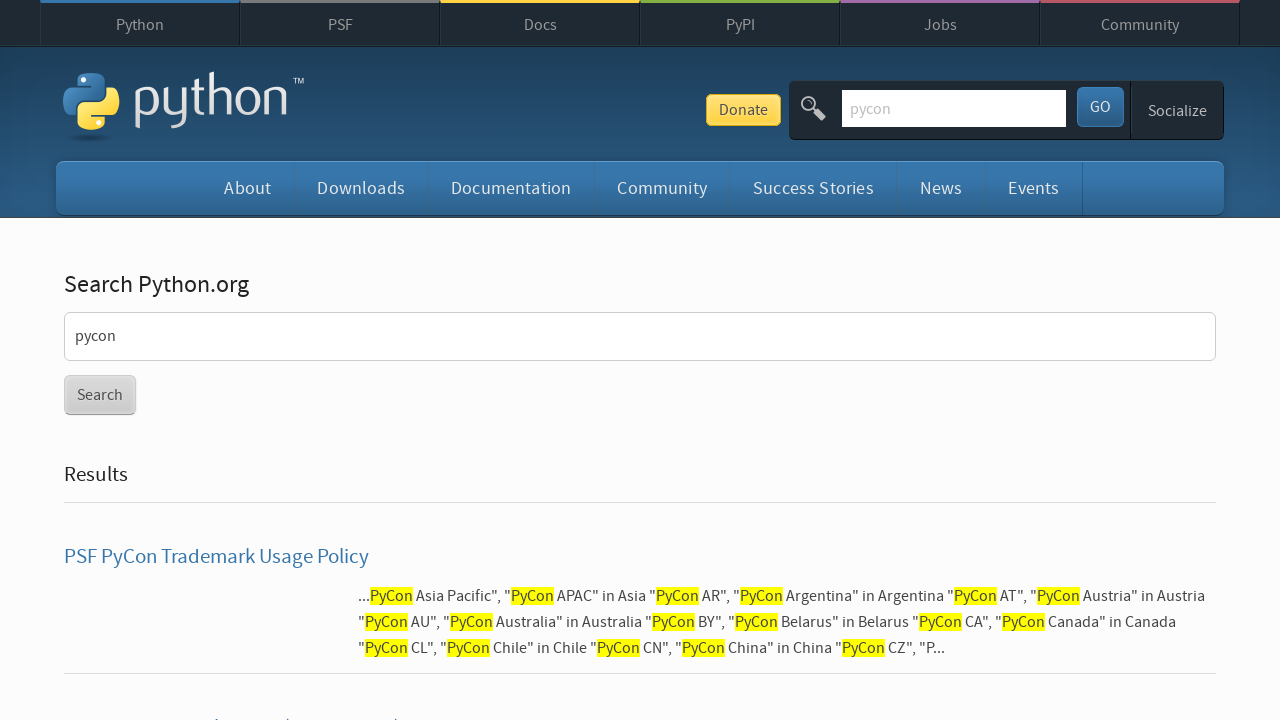